Tests dragging functionality by dragging an element to specific x,y coordinates on the page

Starting URL: https://jqueryui.com/draggable/

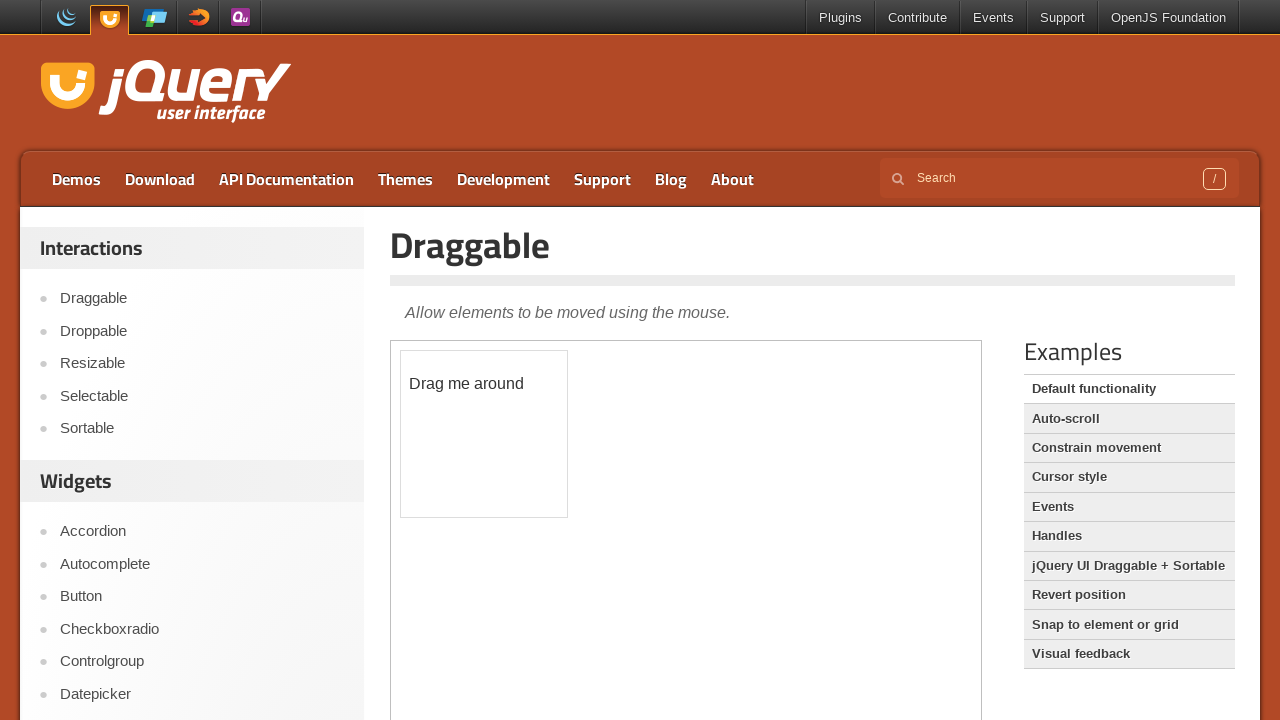

Located the iframe containing the draggable element
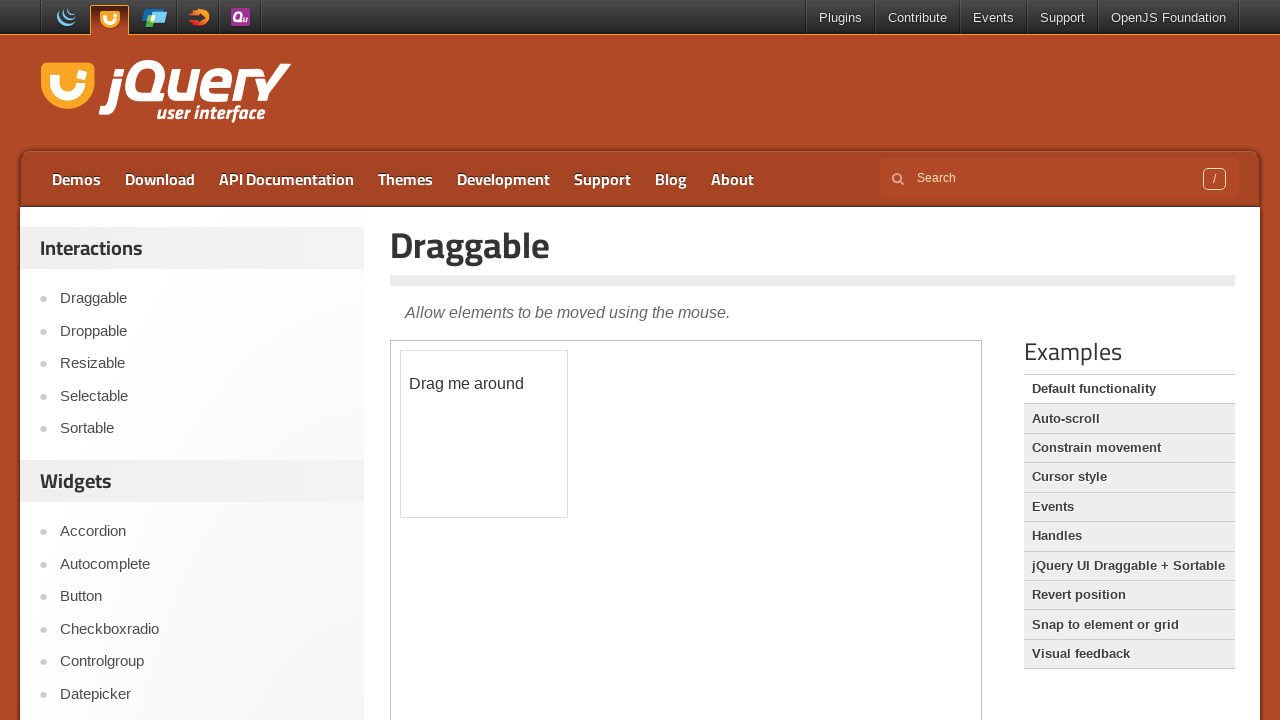

Located the draggable element by ID
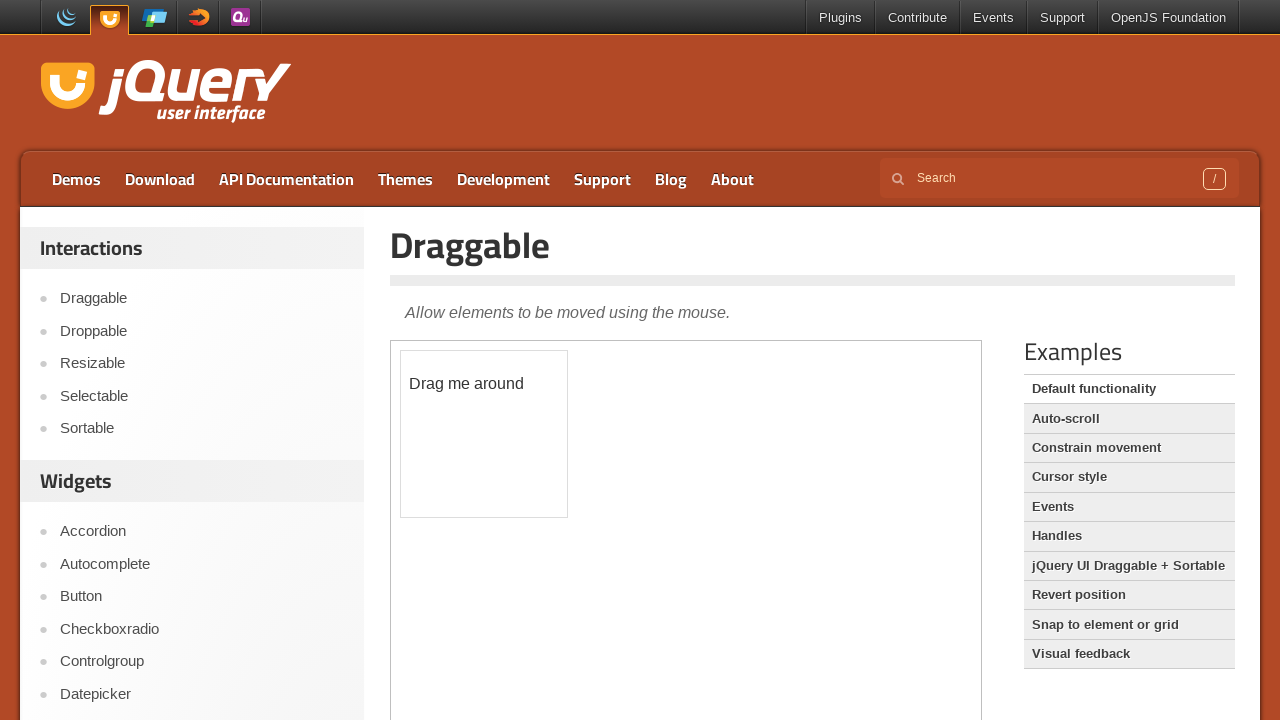

Dragged element to coordinates (100, 100) at (501, 451)
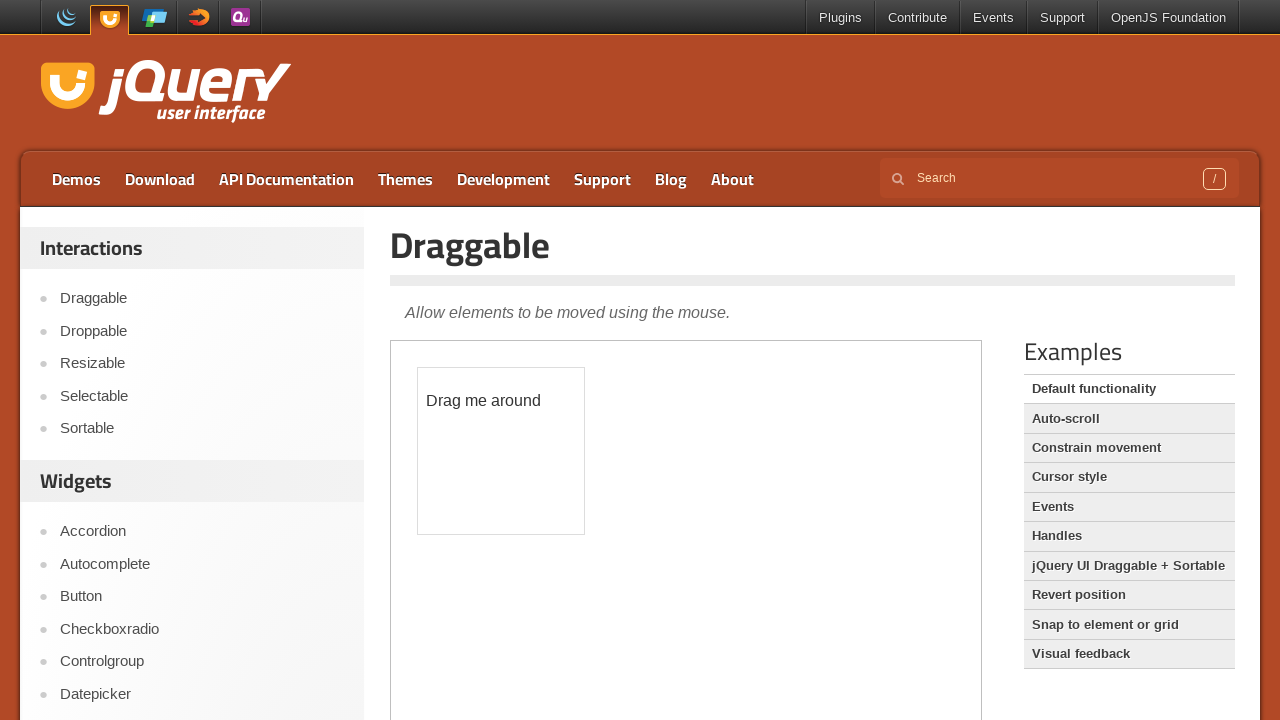

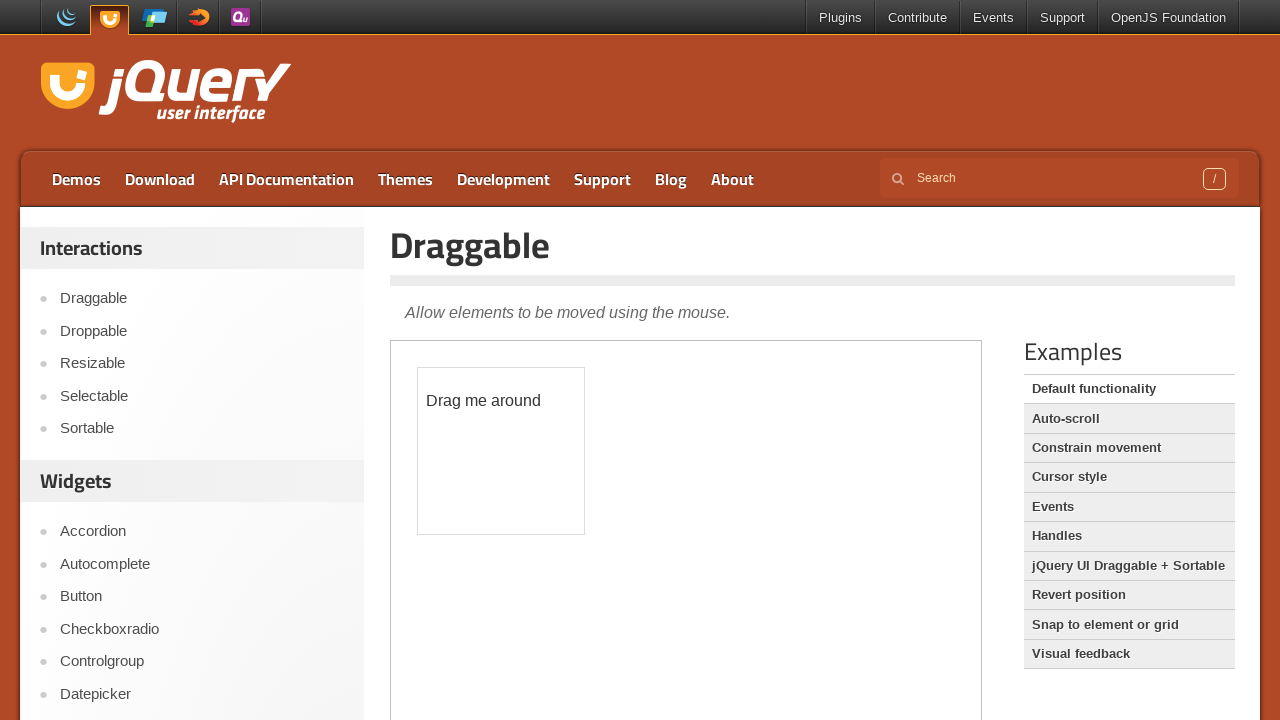